Tests that Clear completed button is hidden when no items are completed

Starting URL: https://demo.playwright.dev/todomvc

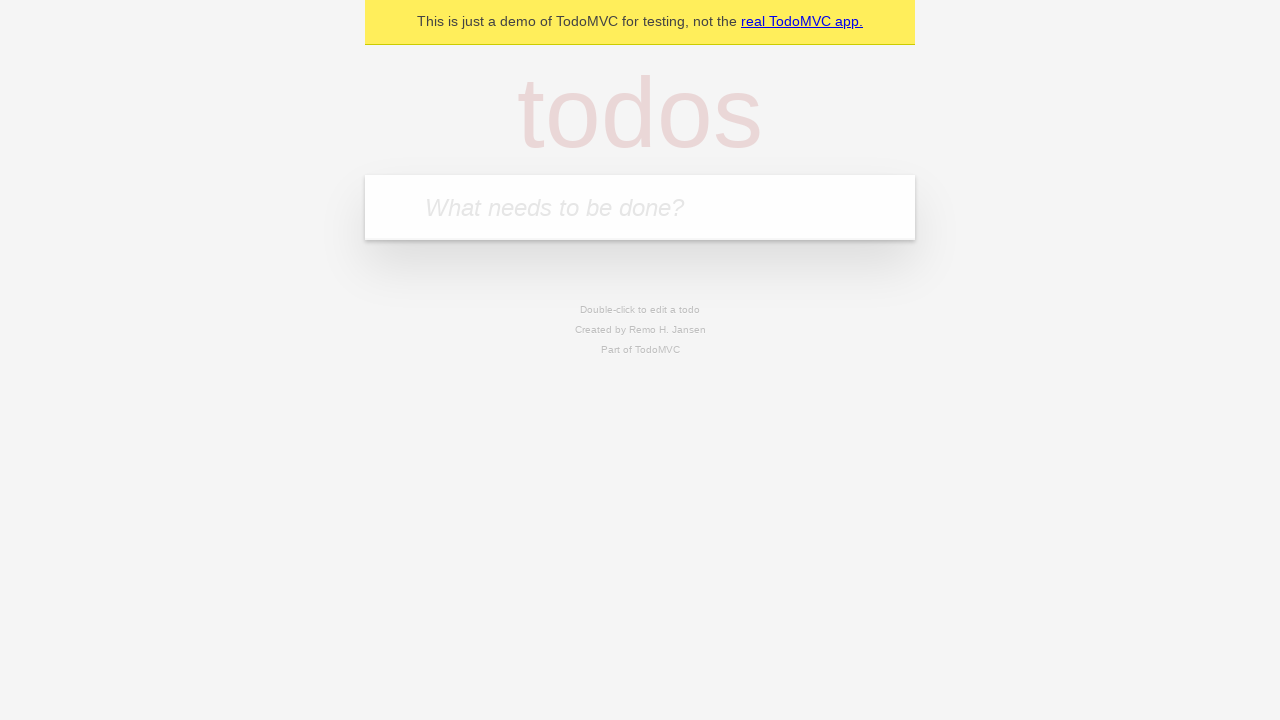

Filled todo input with 'buy some cheese' on internal:attr=[placeholder="What needs to be done?"i]
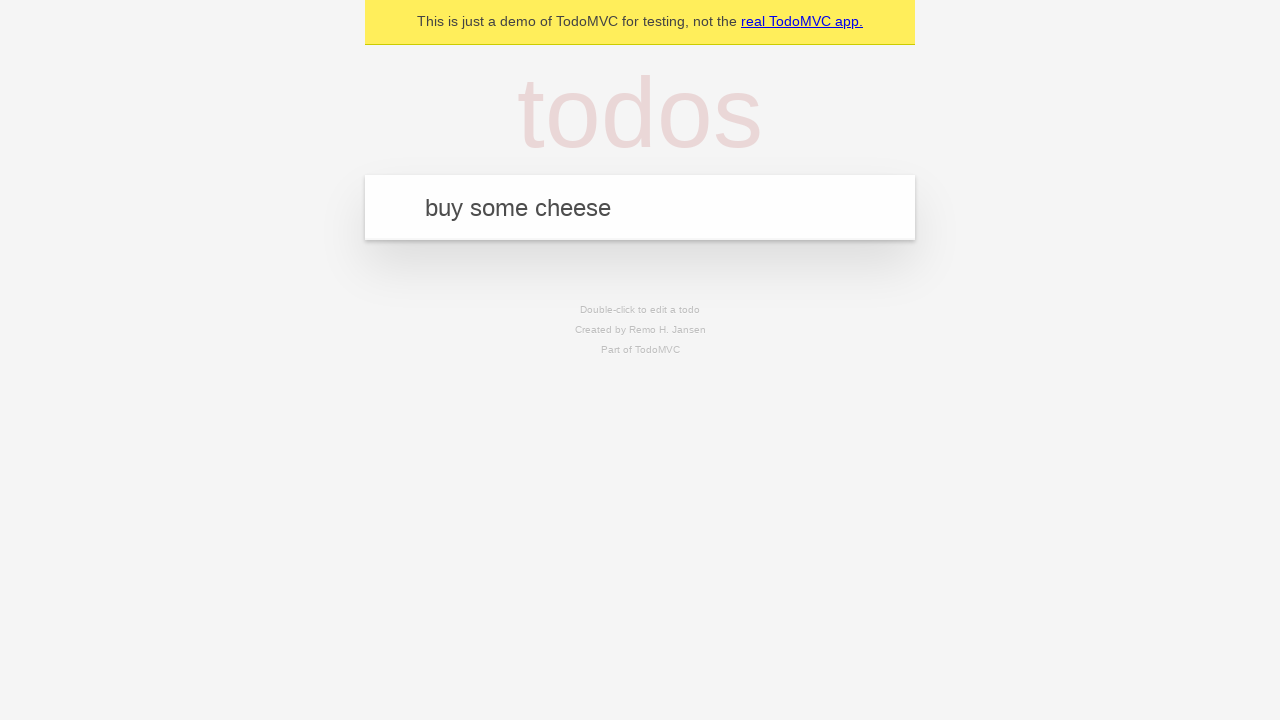

Pressed Enter to add first todo on internal:attr=[placeholder="What needs to be done?"i]
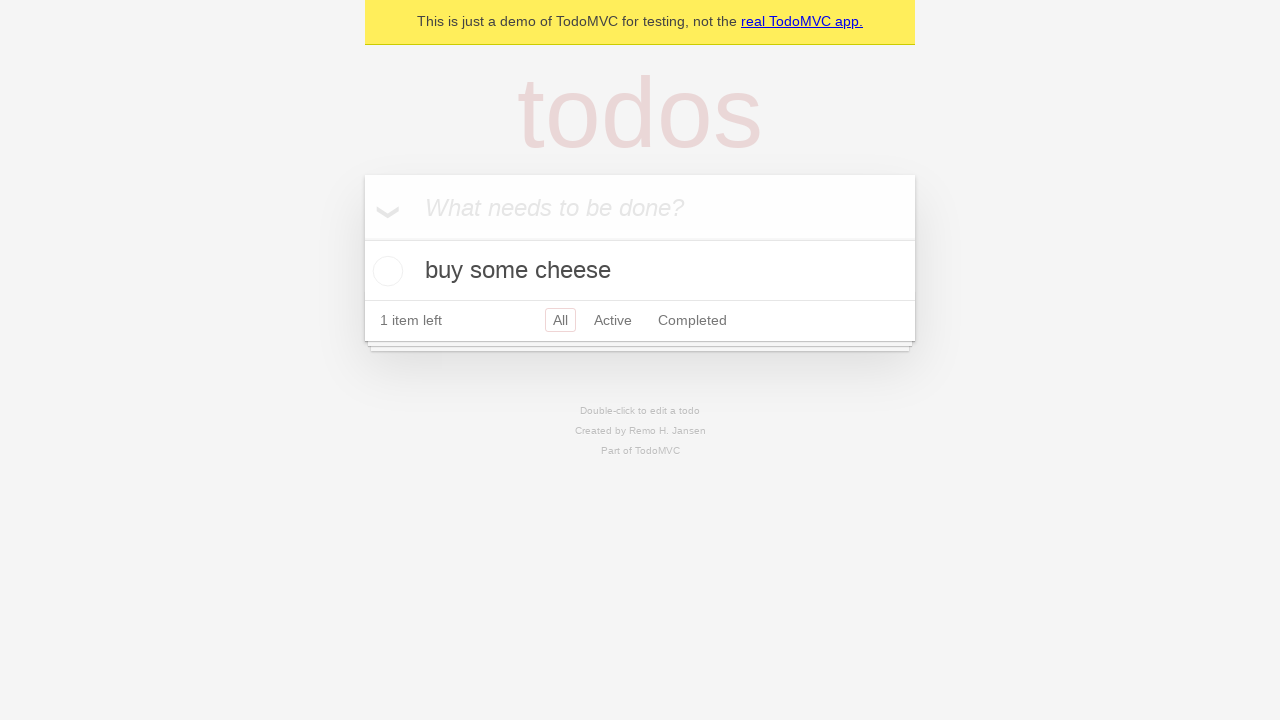

Filled todo input with 'feed the cat' on internal:attr=[placeholder="What needs to be done?"i]
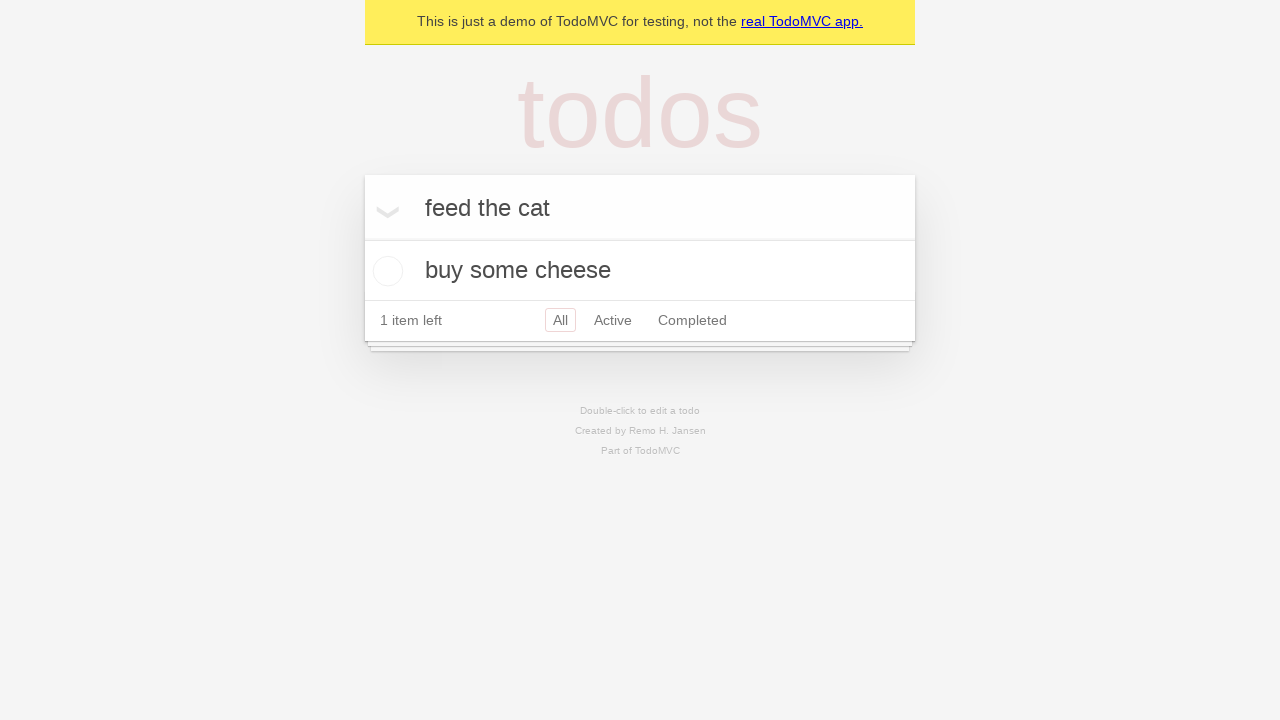

Pressed Enter to add second todo on internal:attr=[placeholder="What needs to be done?"i]
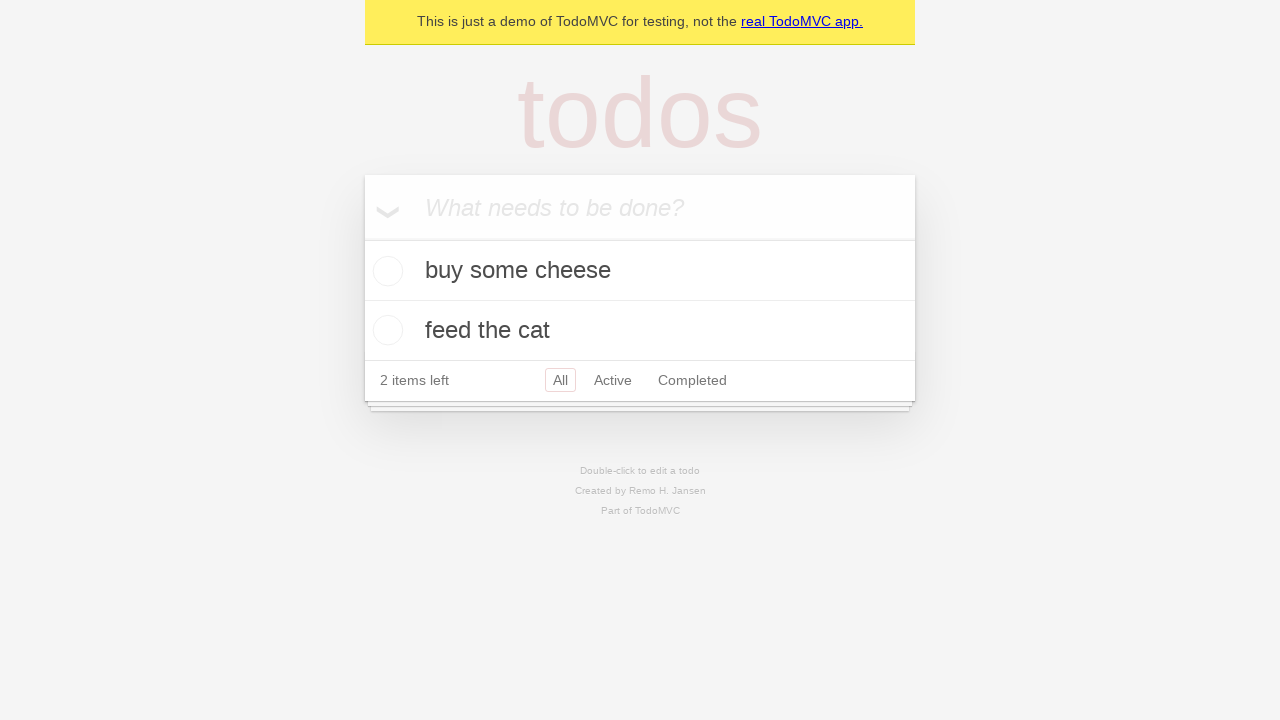

Filled todo input with 'book a doctors appointment' on internal:attr=[placeholder="What needs to be done?"i]
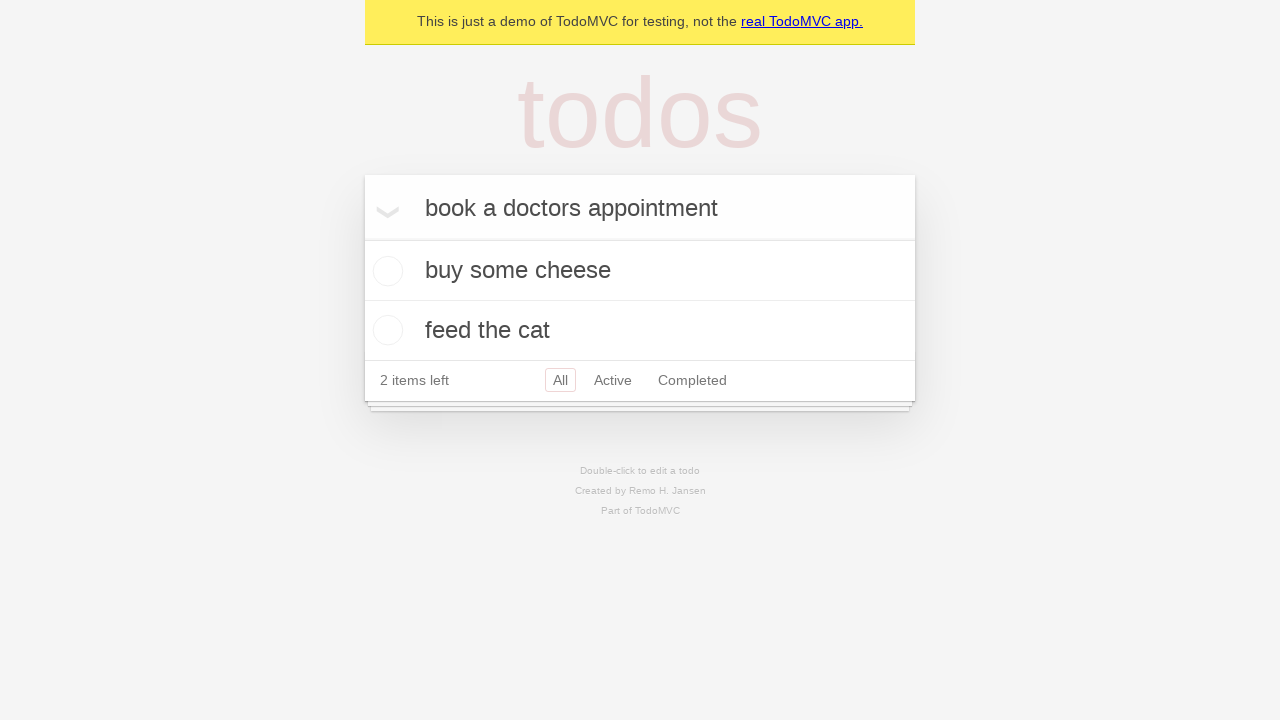

Pressed Enter to add third todo on internal:attr=[placeholder="What needs to be done?"i]
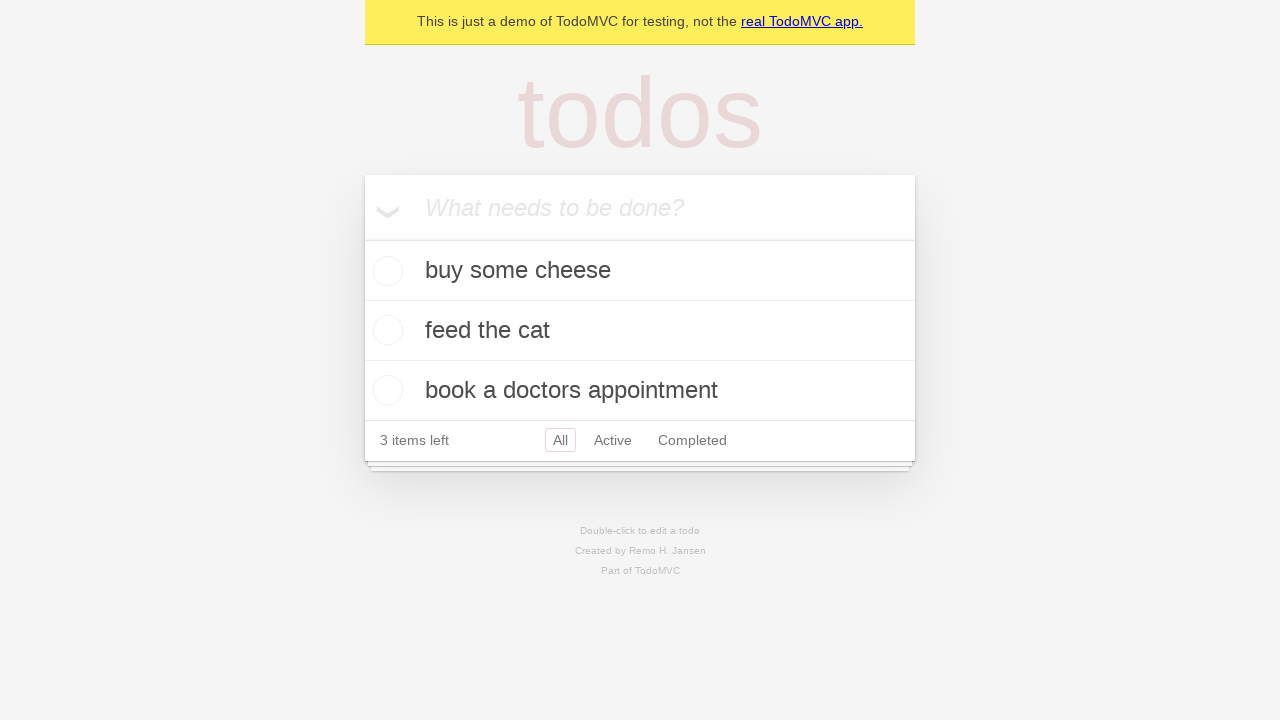

Checked the first todo item at (385, 271) on .todo-list li .toggle >> nth=0
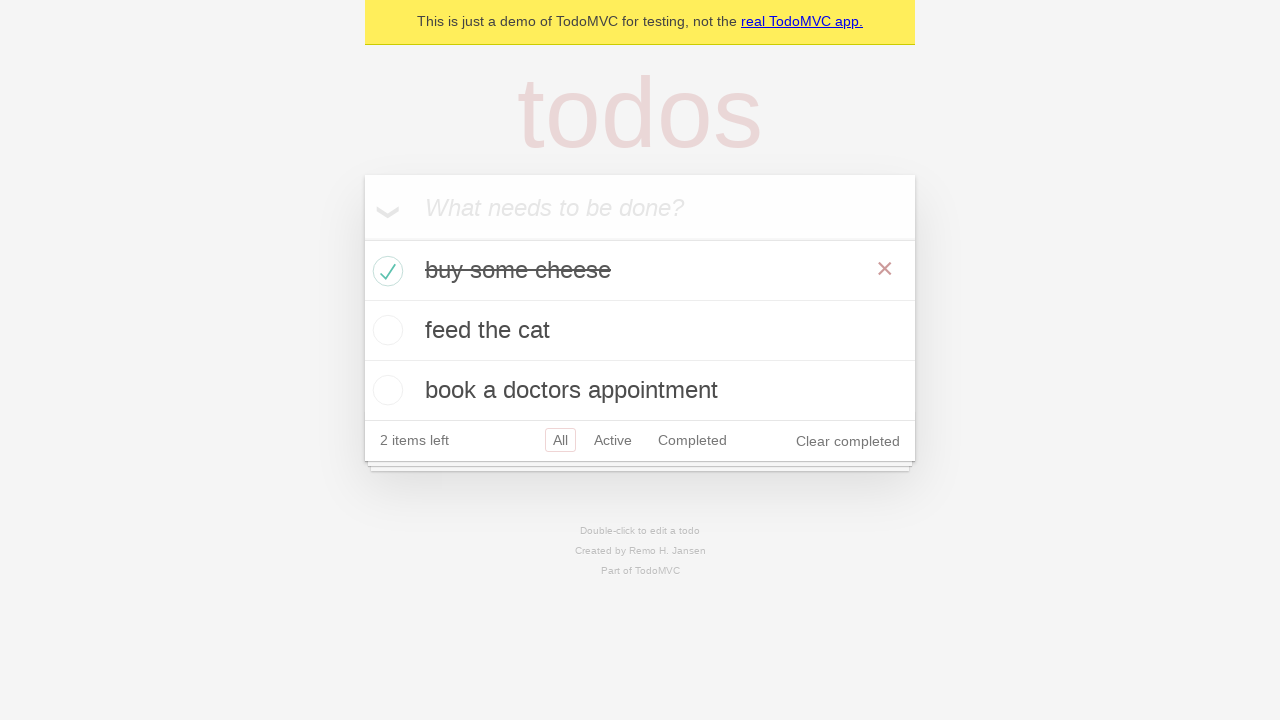

Clicked Clear completed button at (848, 441) on internal:role=button[name="Clear completed"i]
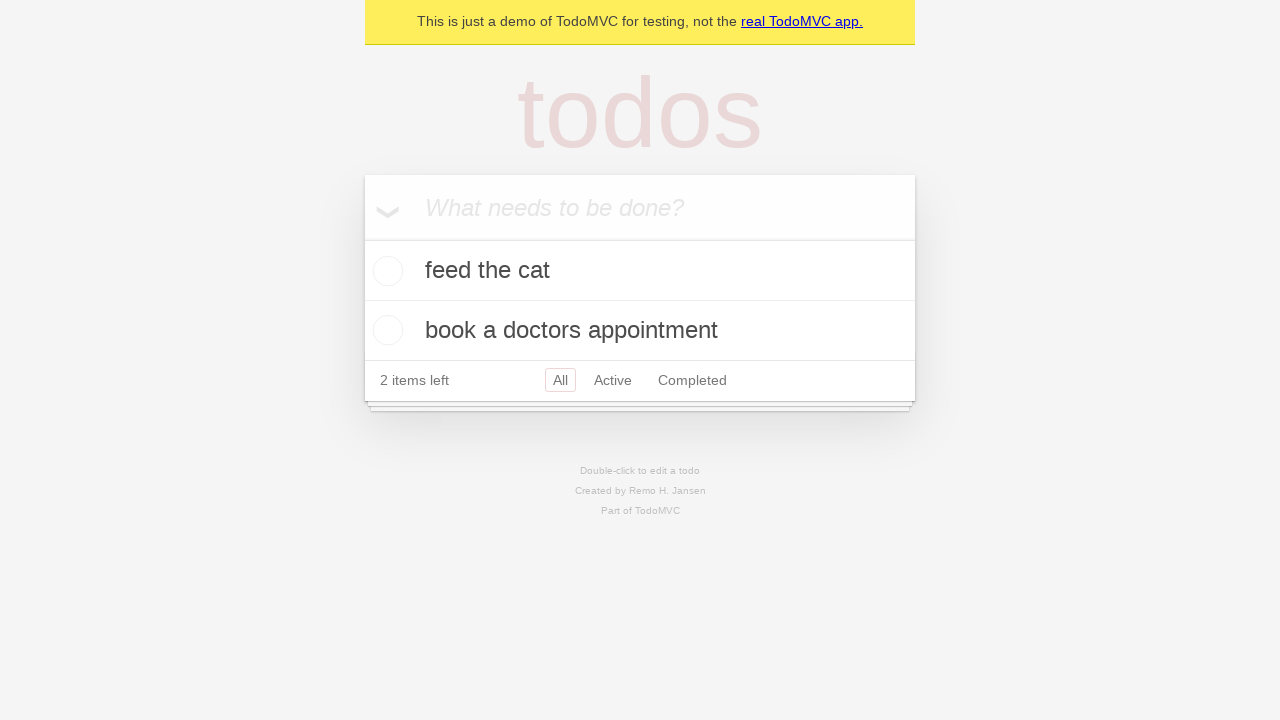

Clear completed button is now hidden as no completed items remain
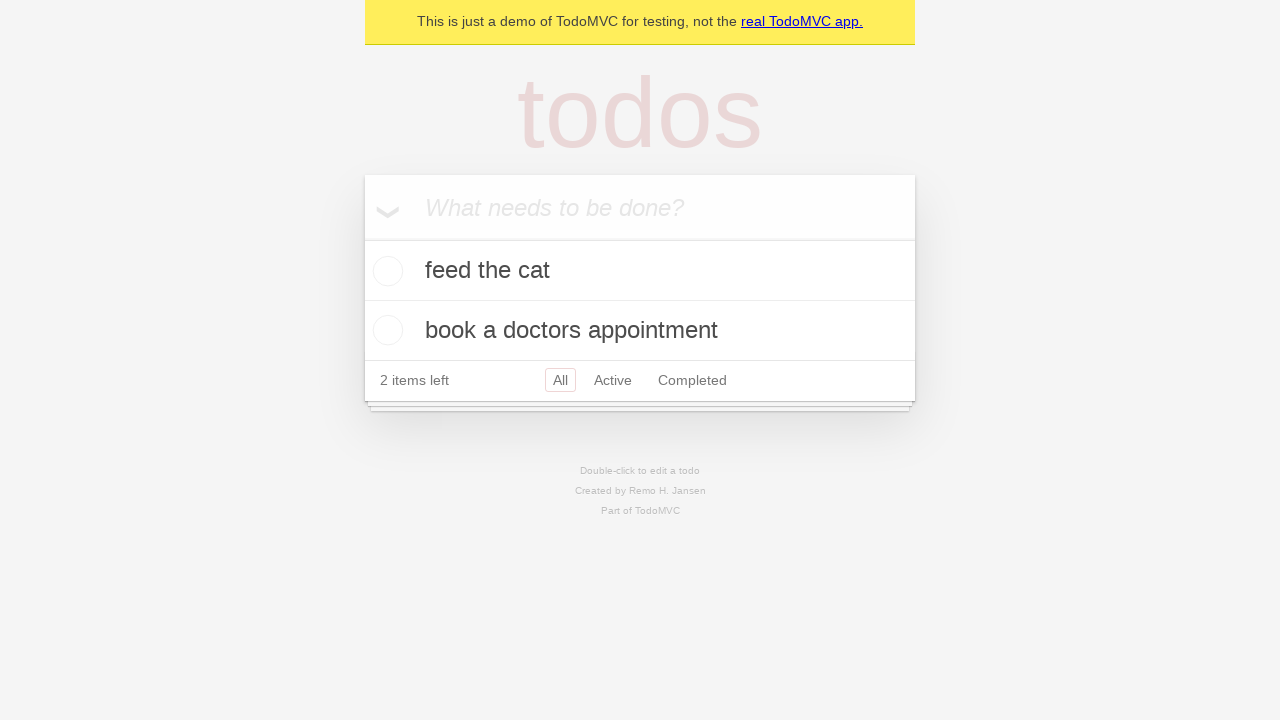

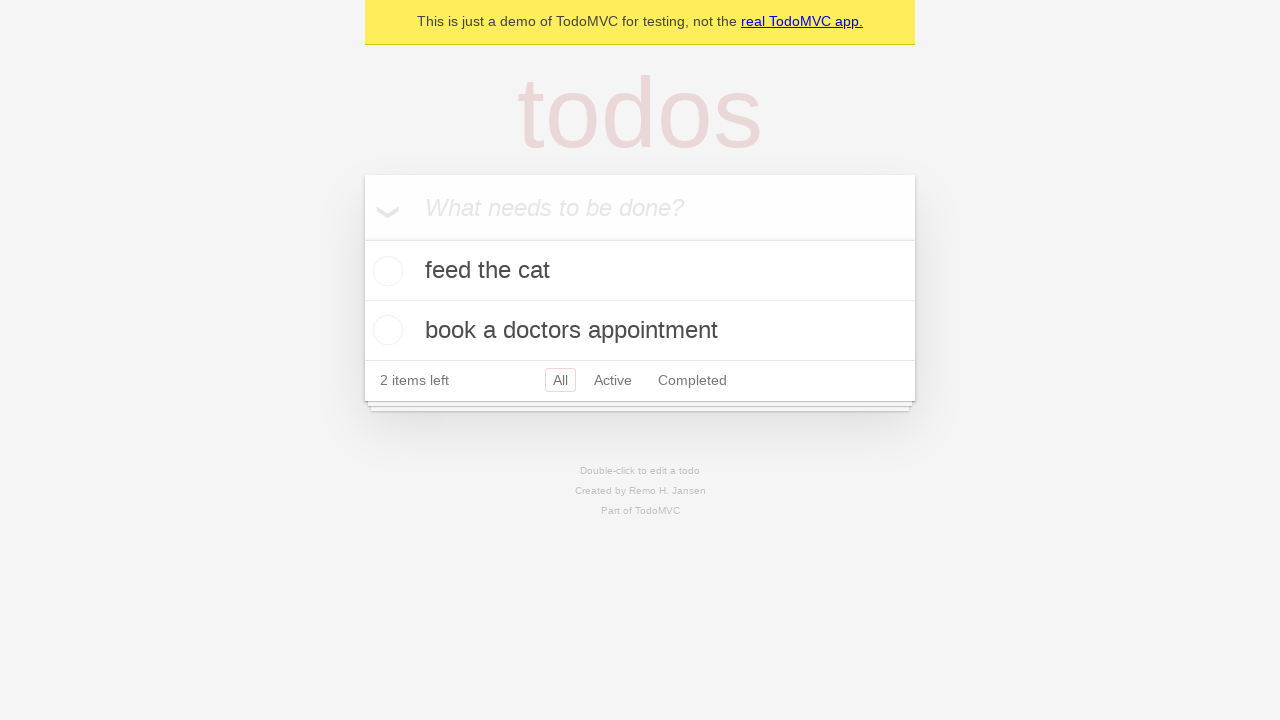